Tests student registration form with first name and phone number fields, testing partial form submission.

Starting URL: https://demoqa.com/automation-practice-form

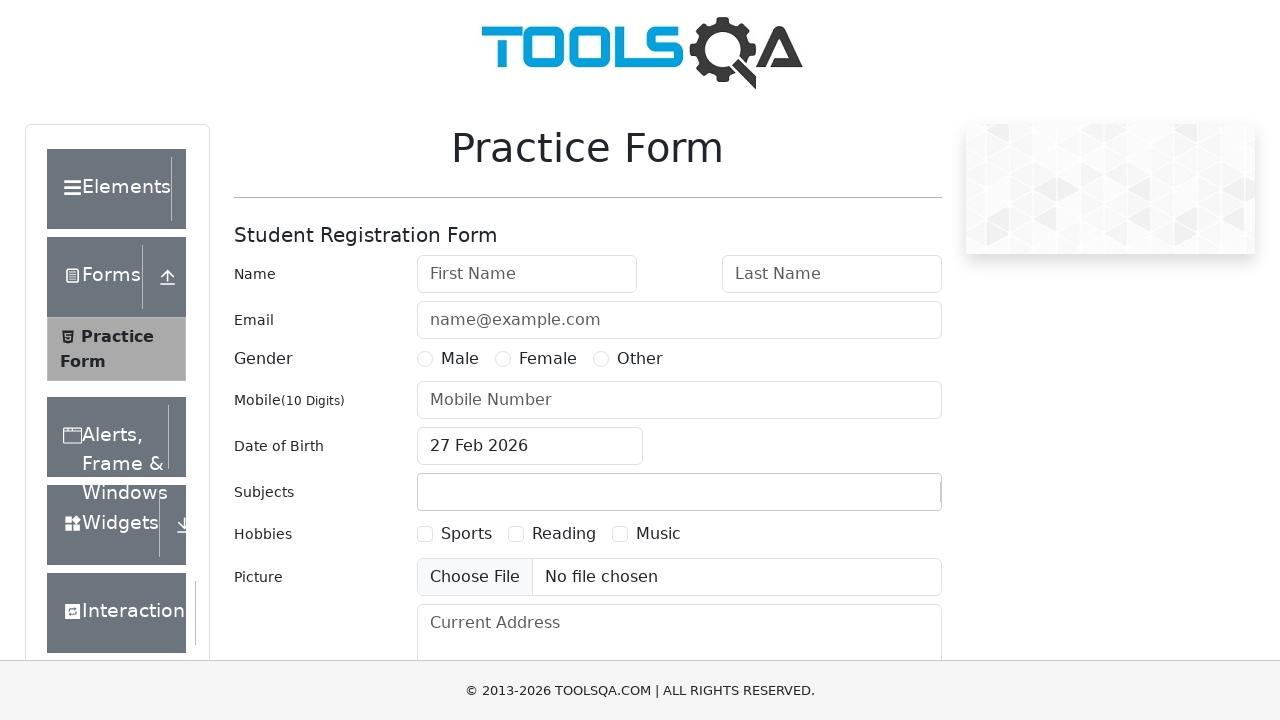

Filled first name field with 'John' on #firstName
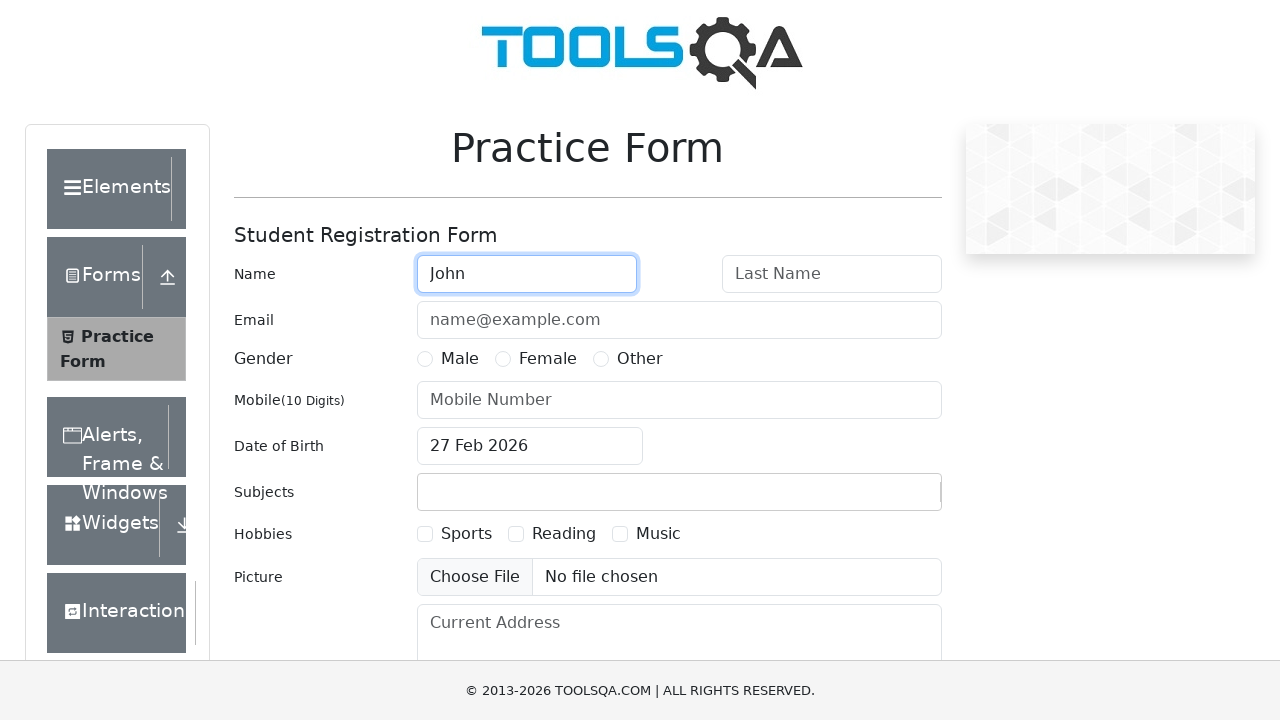

Filled phone number field with '123456' on #userNumber
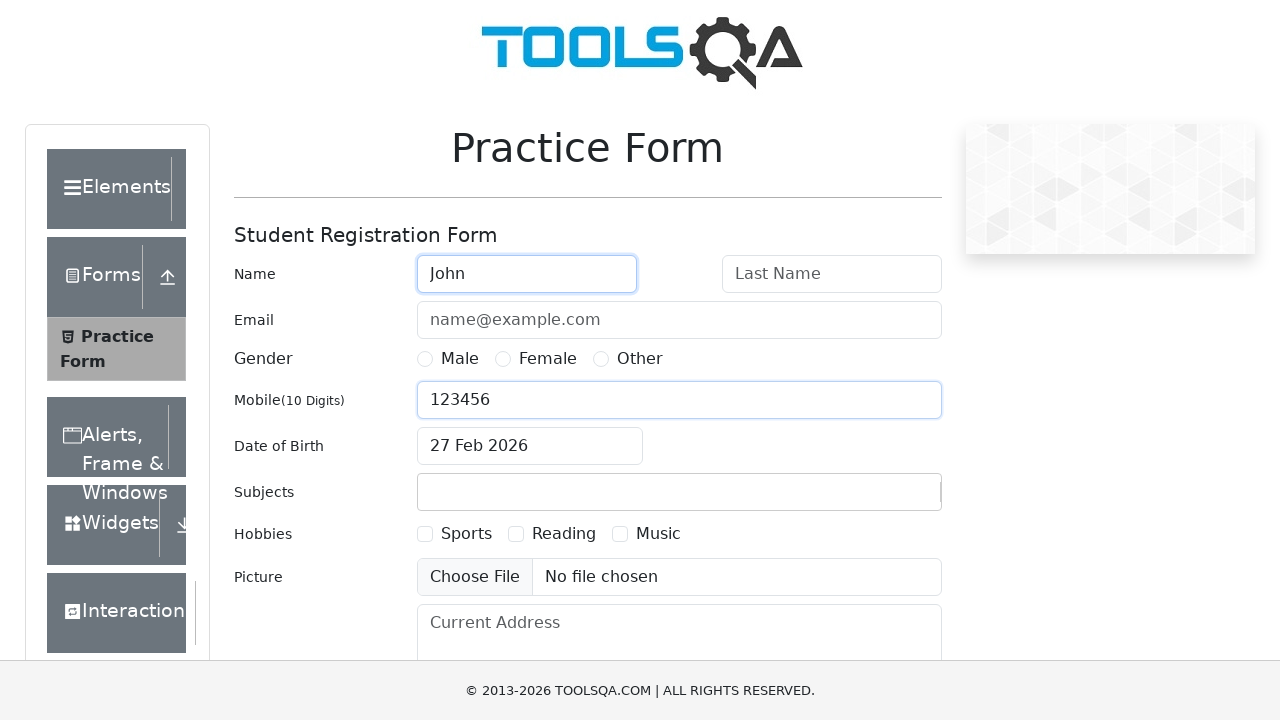

Clicked submit button using JavaScript
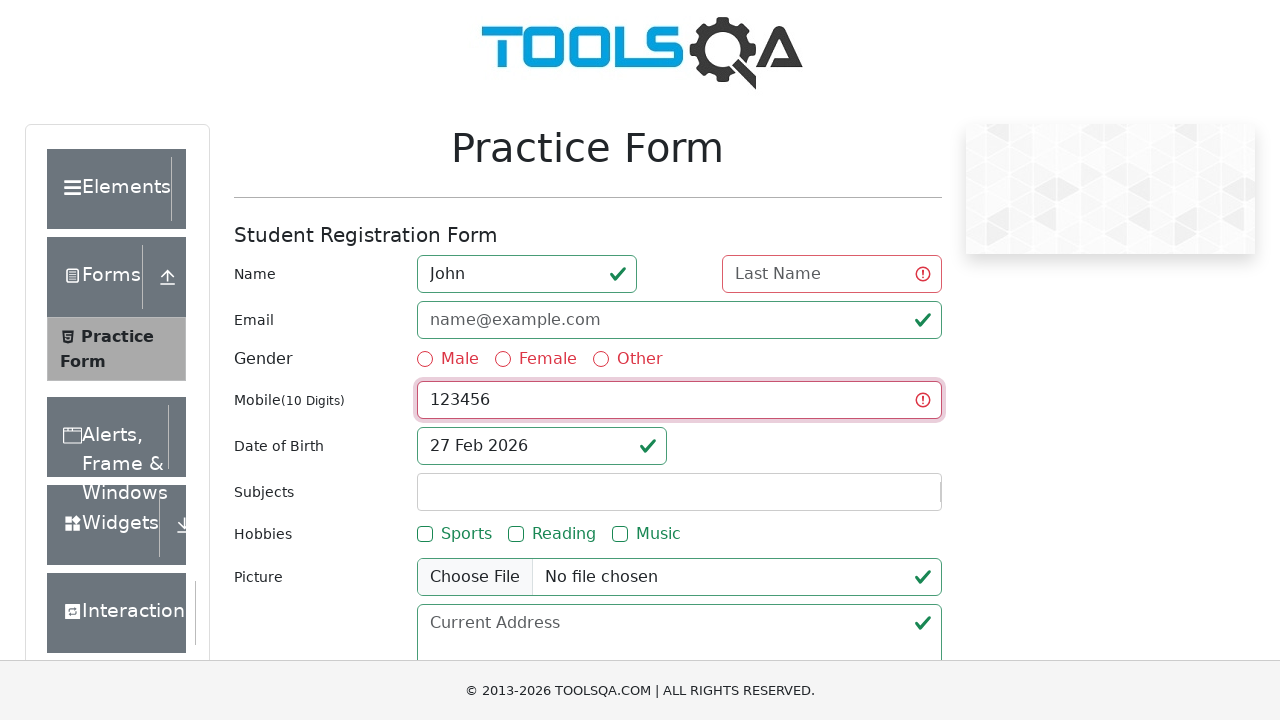

Waited 2 seconds for form submission result
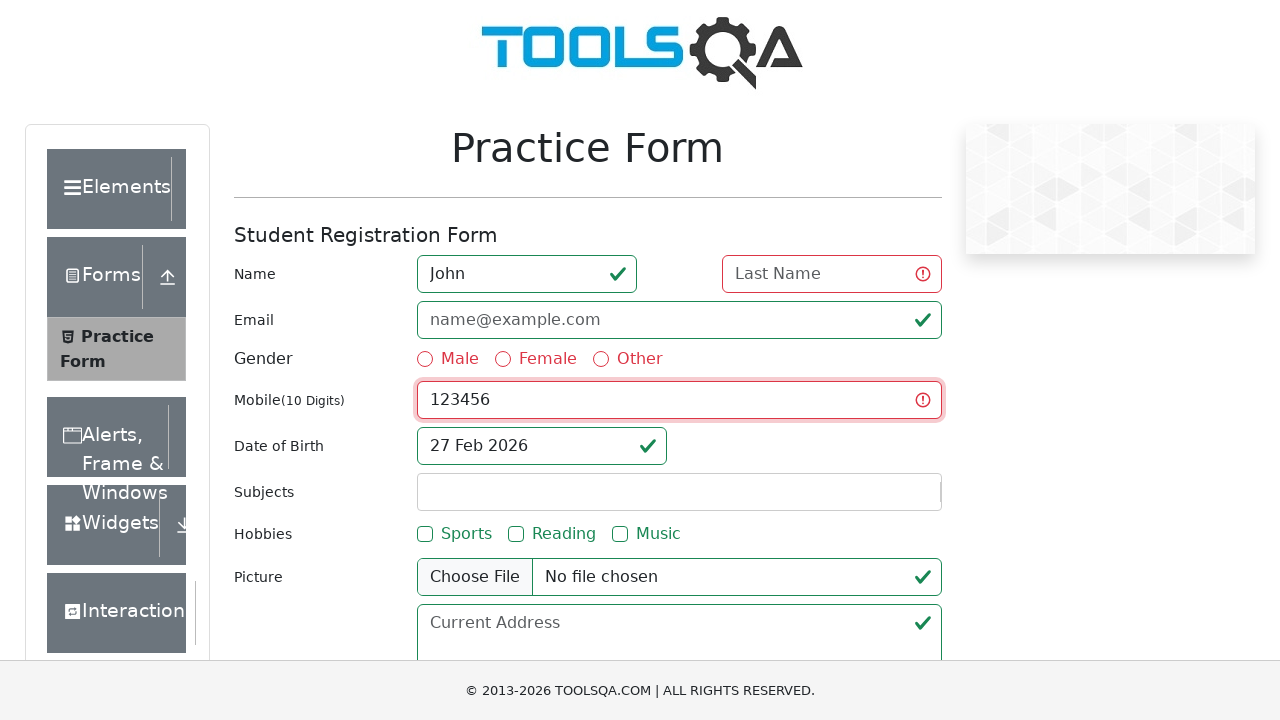

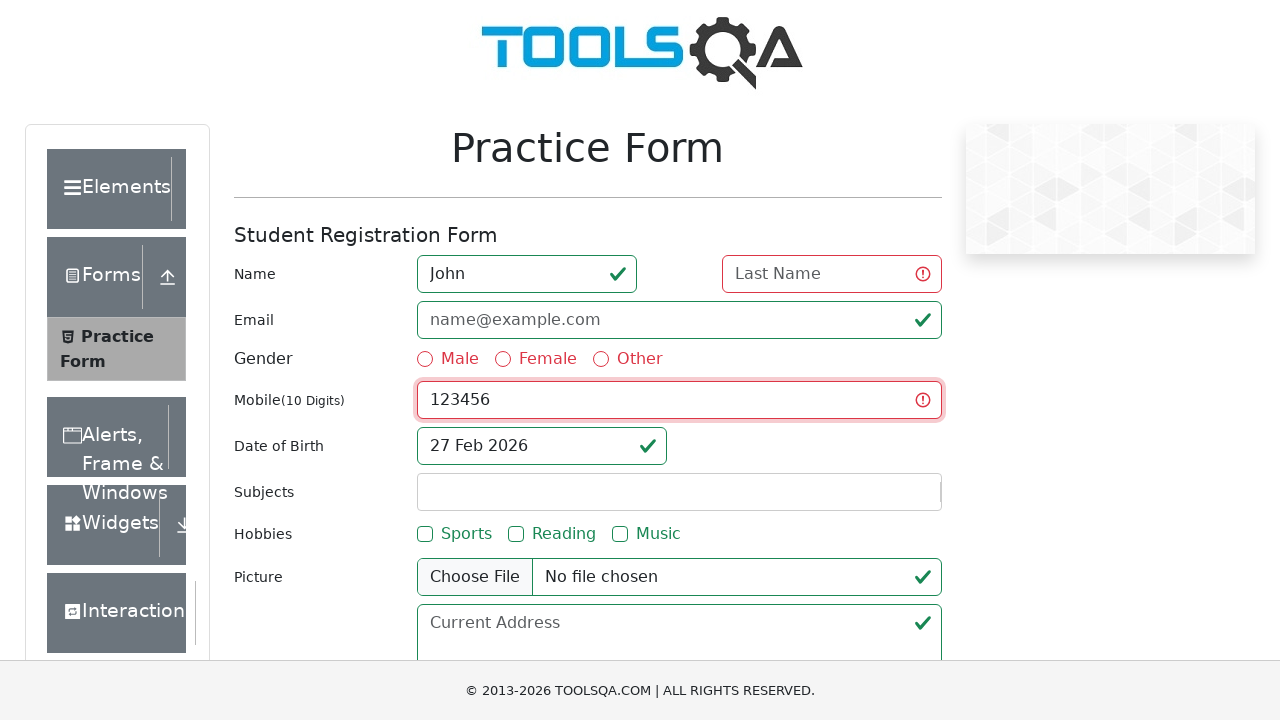